Tests dynamic control removal using explicit waits by clicking the Remove button and verifying the "It's gone!" message becomes visible.

Starting URL: https://the-internet.herokuapp.com/dynamic_controls

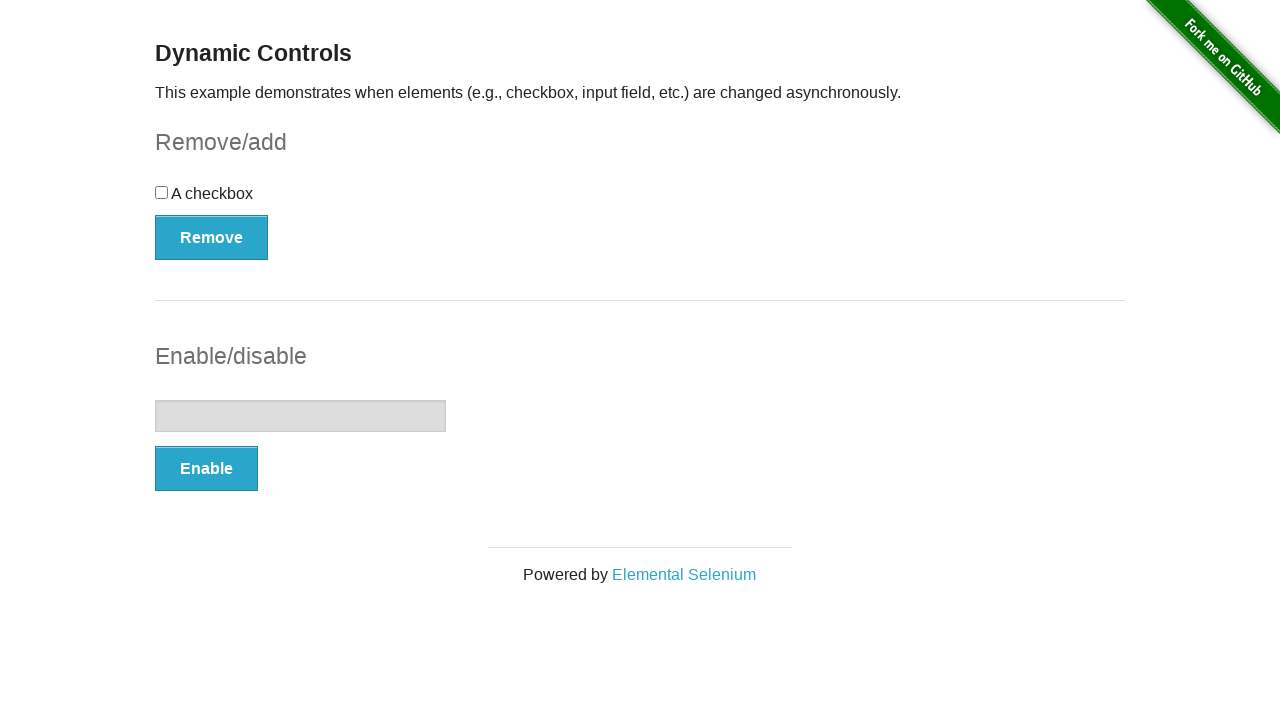

Clicked the Remove button to trigger dynamic control removal at (212, 237) on xpath=//button[@onclick='swapCheckbox()']
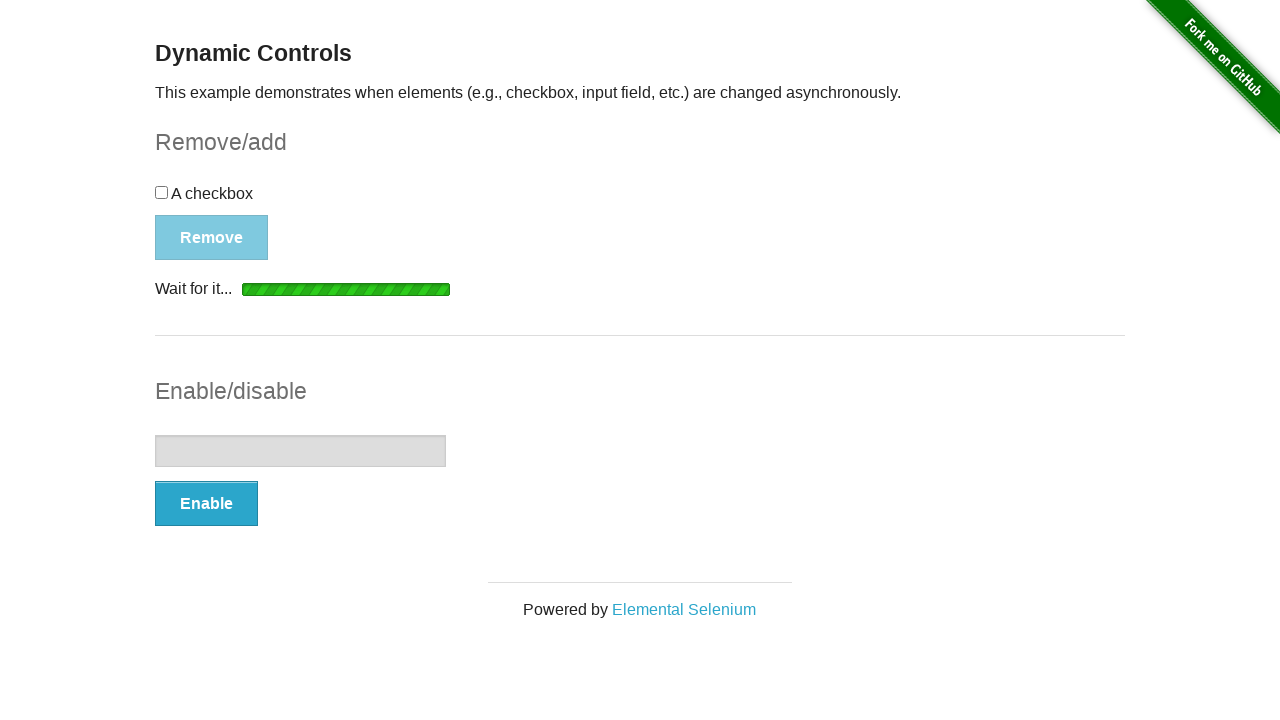

Waited for and found the 'It's gone!' message element in visible state
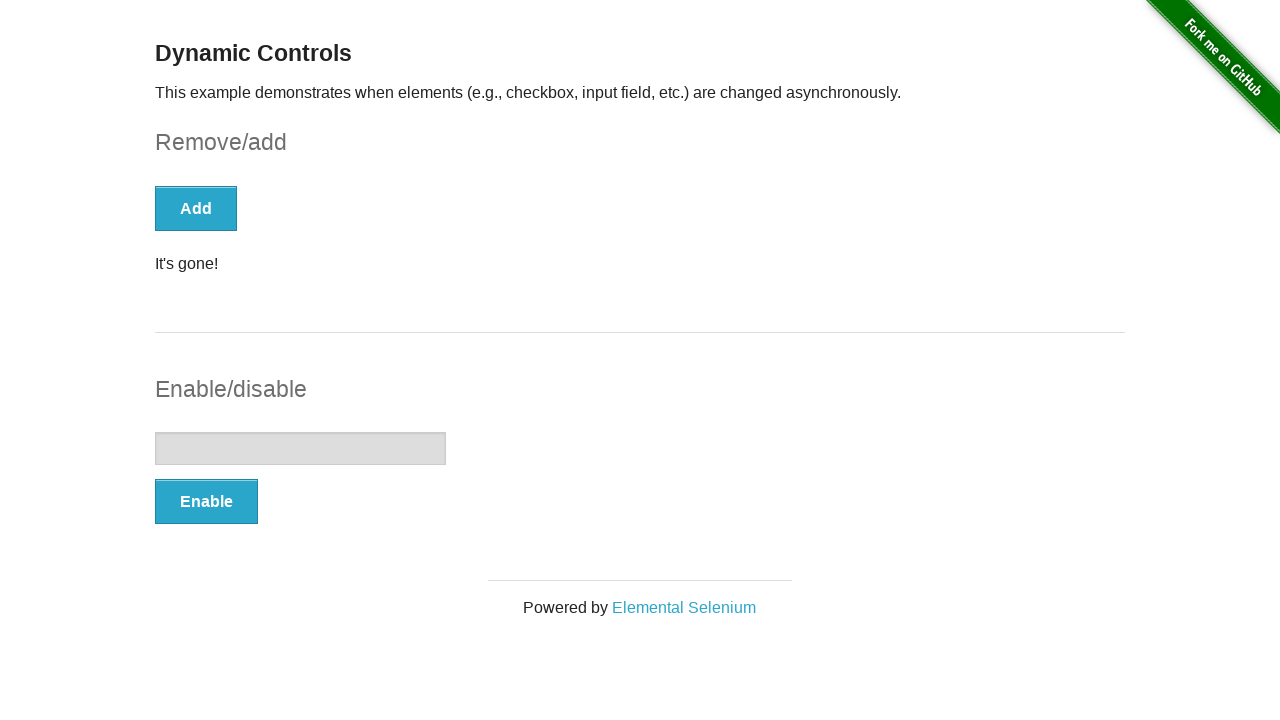

Verified that the 'It's gone!' message is visible
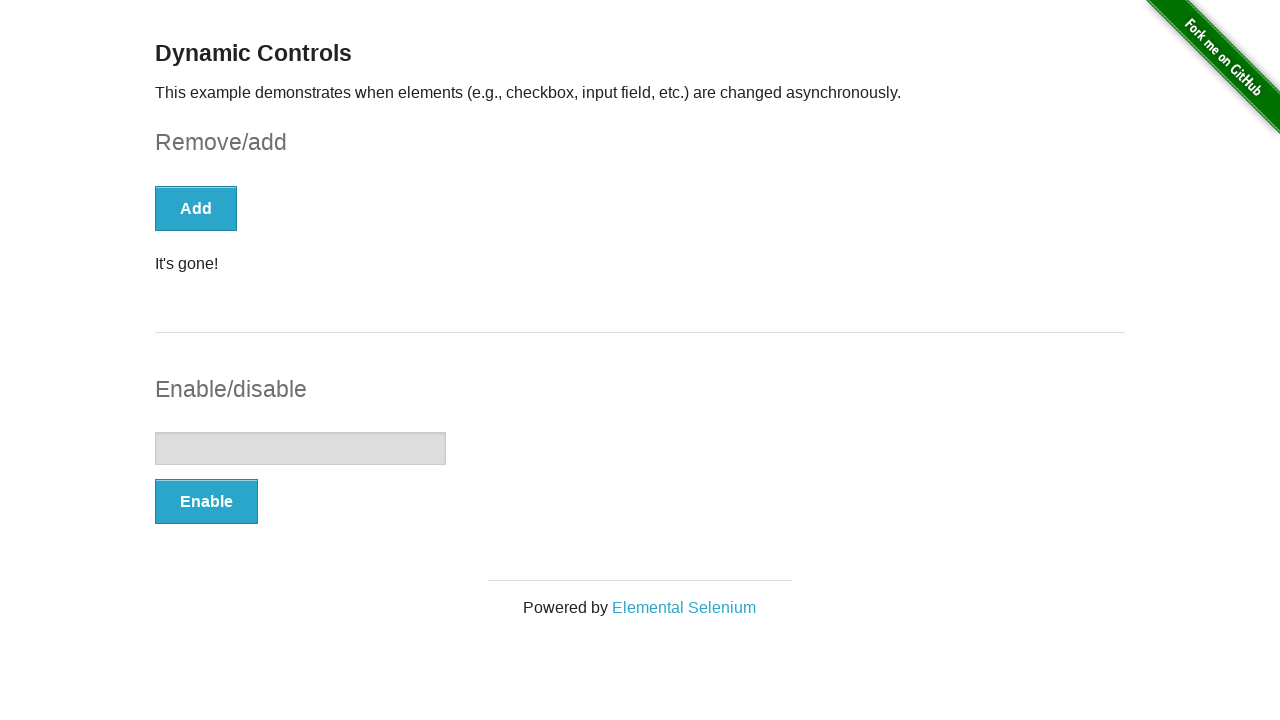

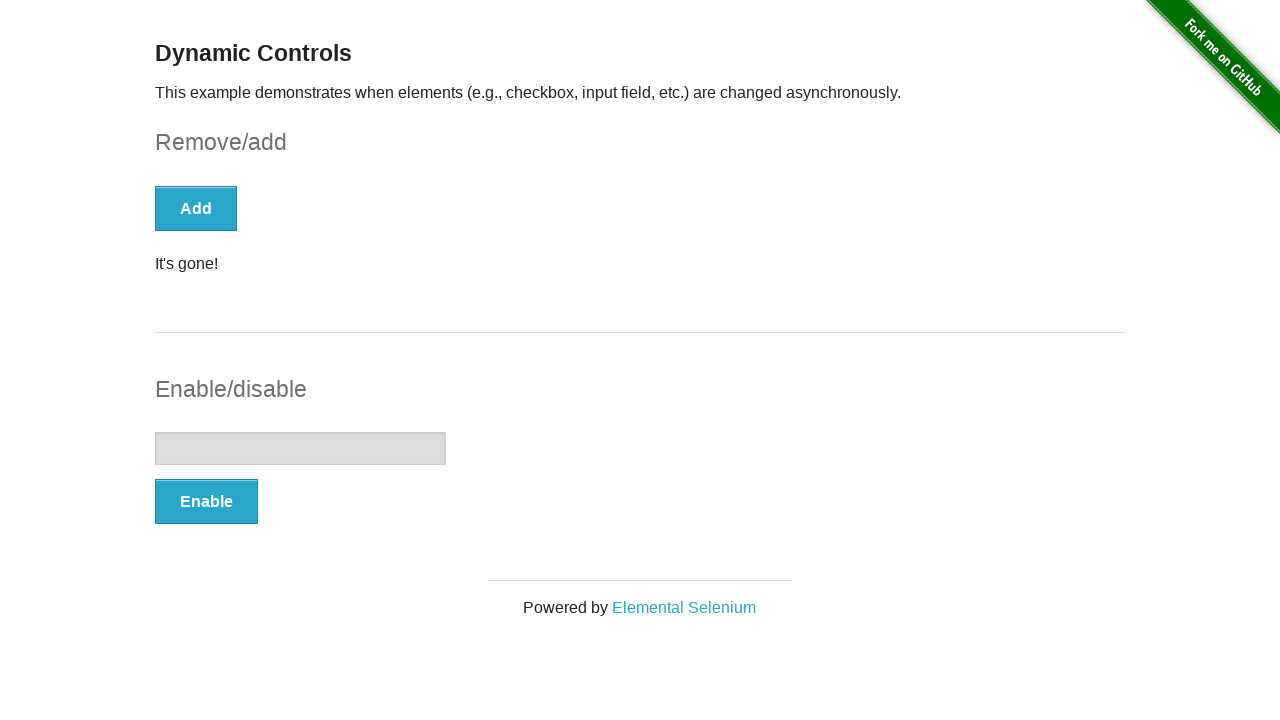